Tests navigating to the Videos tab on a YouTube channel page

Starting URL: https://www.youtube.com/@NoCATNoLiFE/

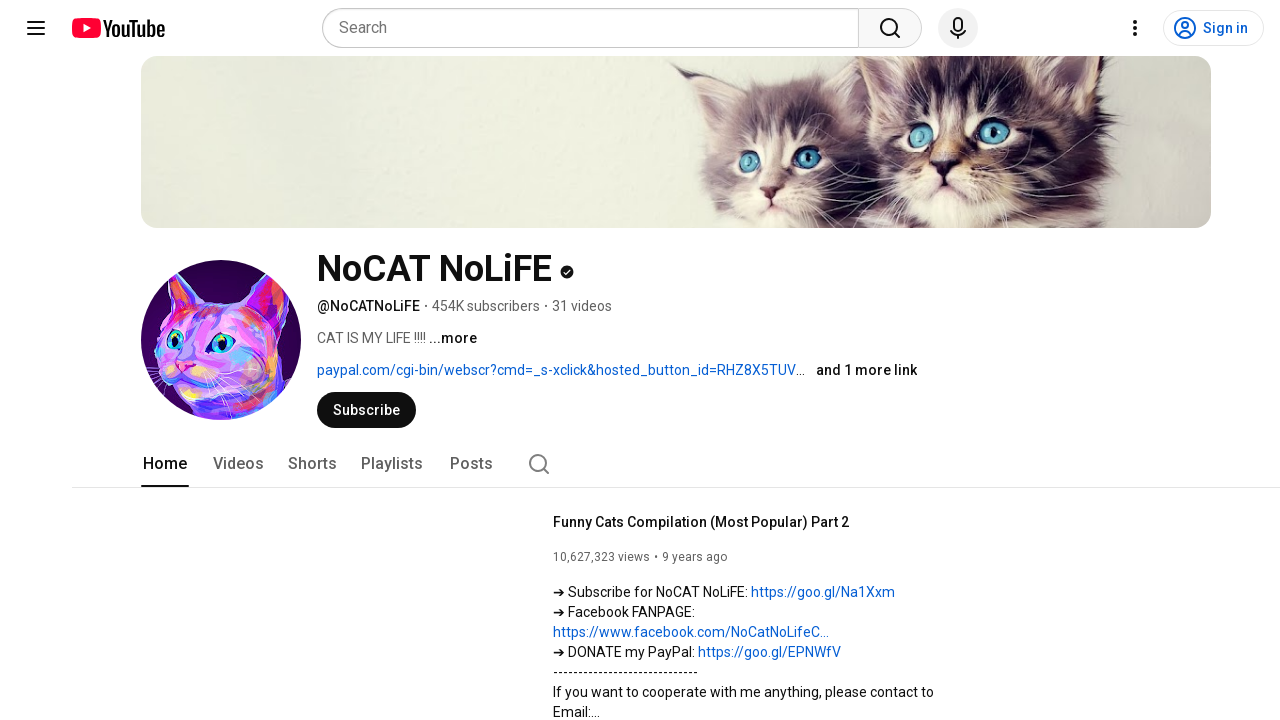

Clicked on Videos tab to navigate to the Videos section of the NoCATNoLiFE channel at (238, 464) on yt-tab-shape:nth-child(2)
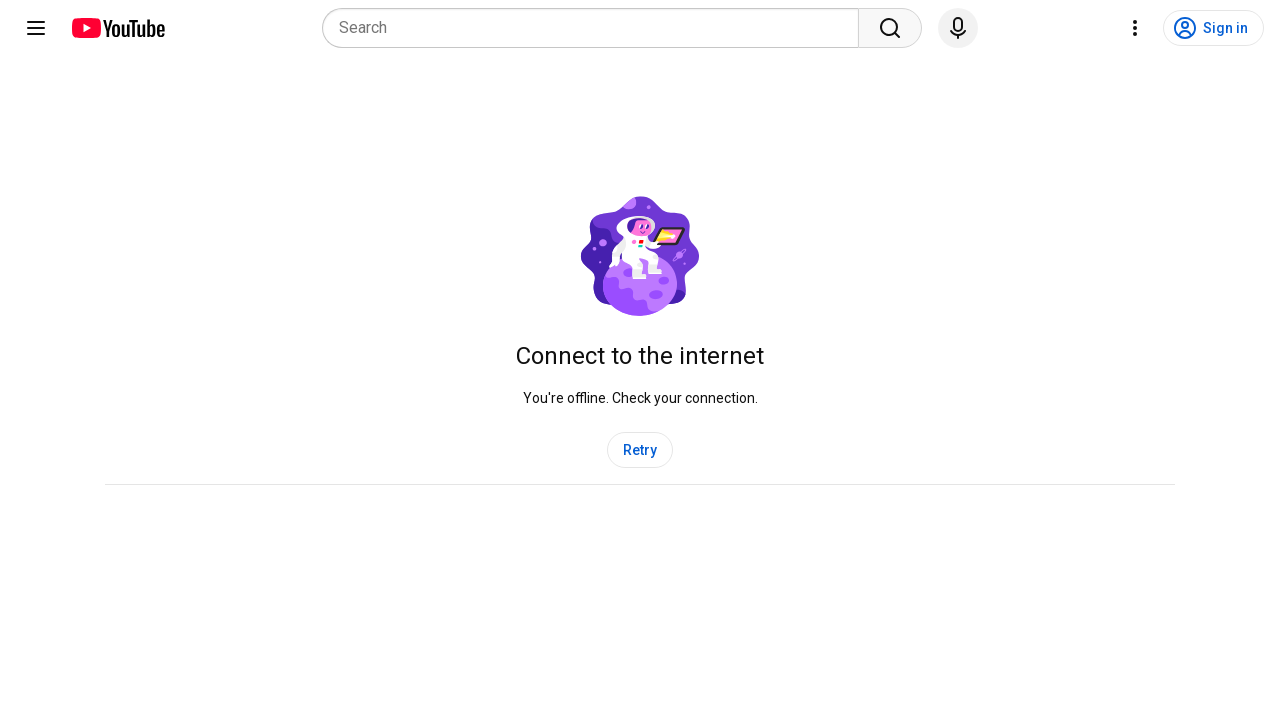

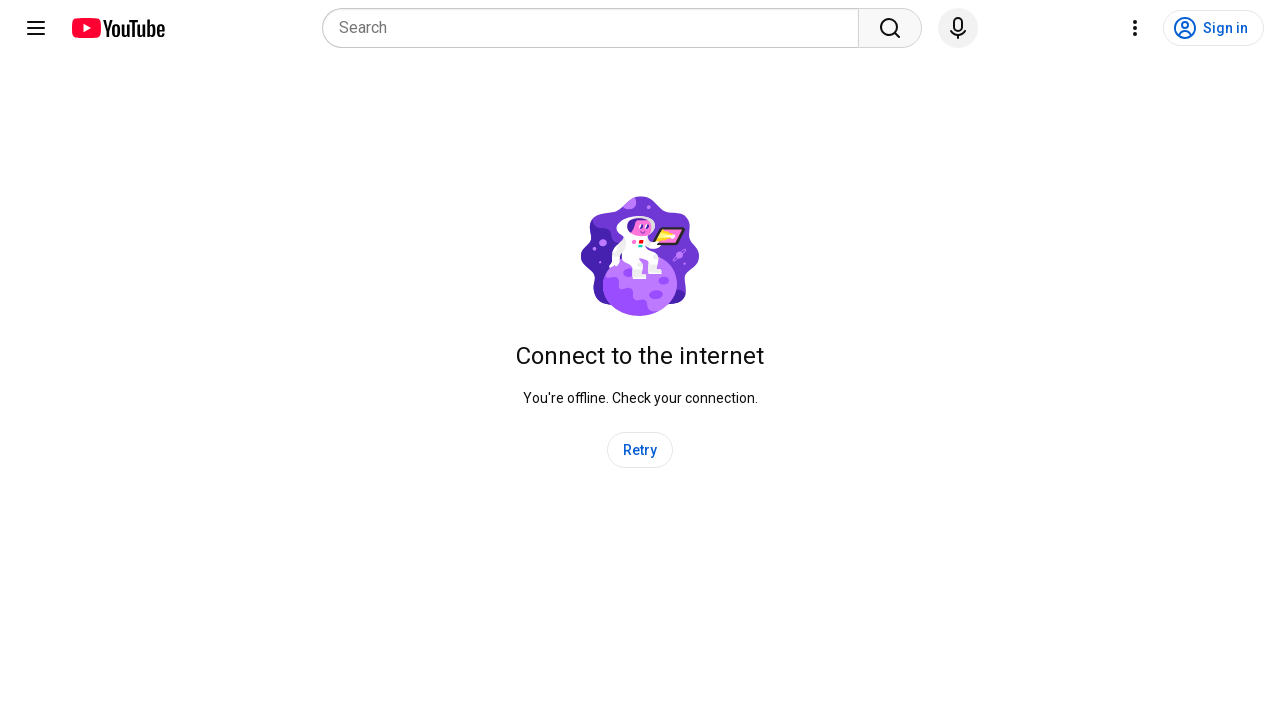